Tests child window handling by clicking a document link that opens a new page, extracting text from the new page, and using it in the original page

Starting URL: https://rahulshettyacademy.com/loginpagePractise/

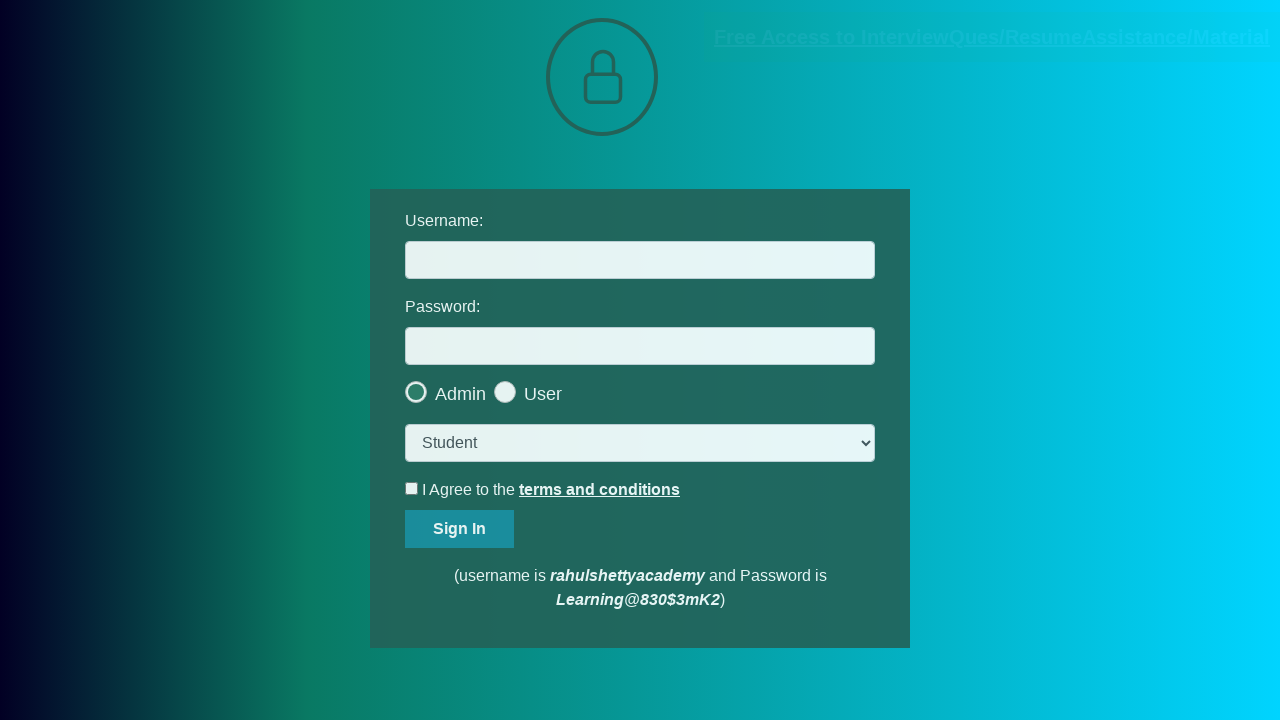

Located the document link element
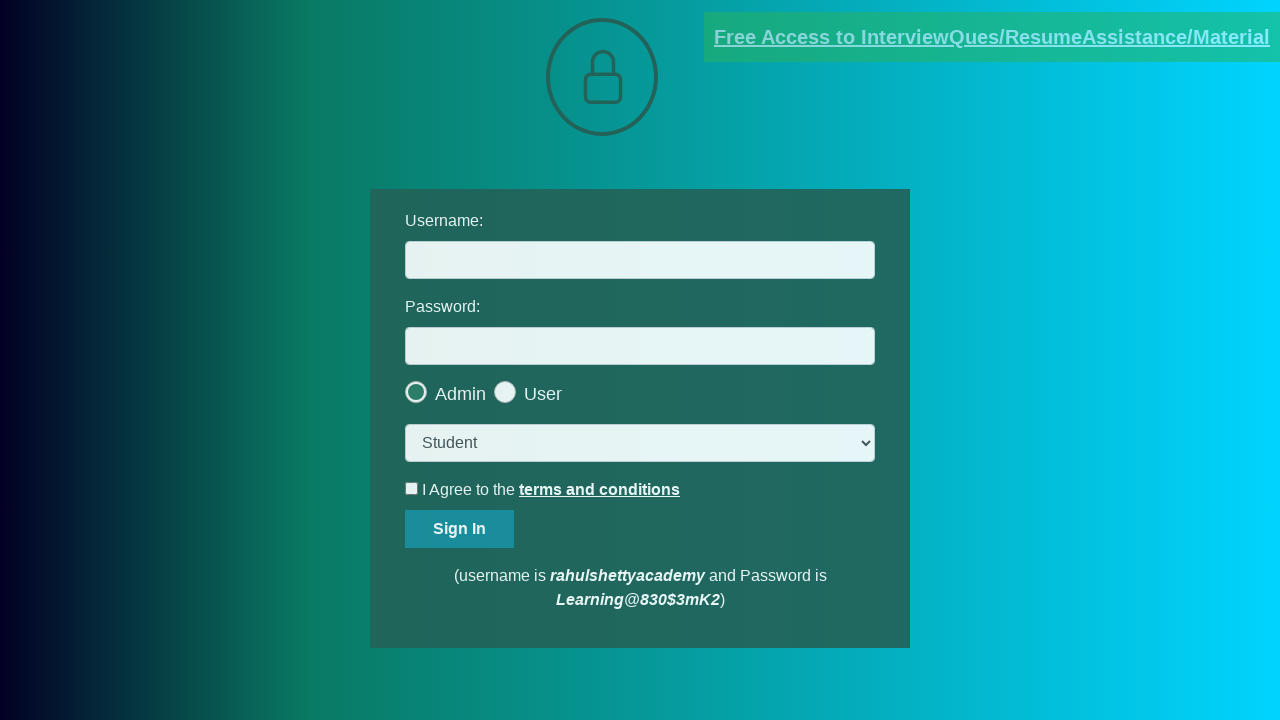

Clicked document link and new page opened at (992, 37) on [href*='documents-request']
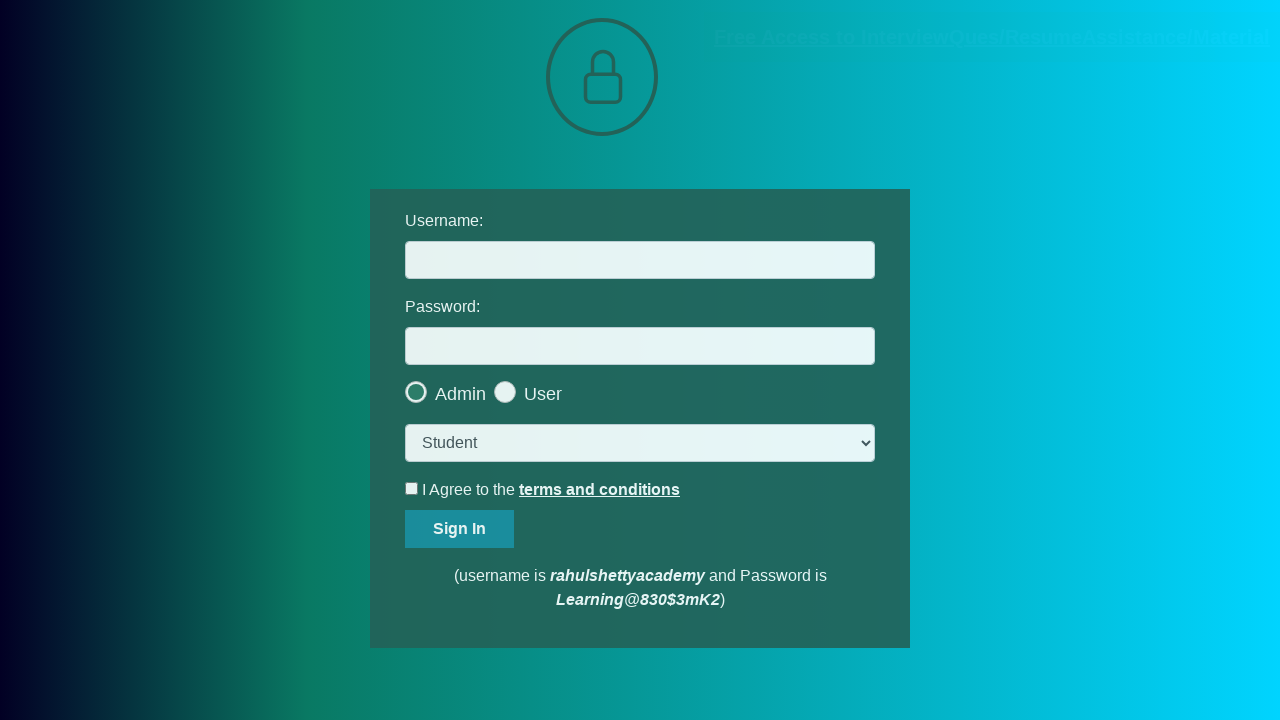

Captured reference to new child window
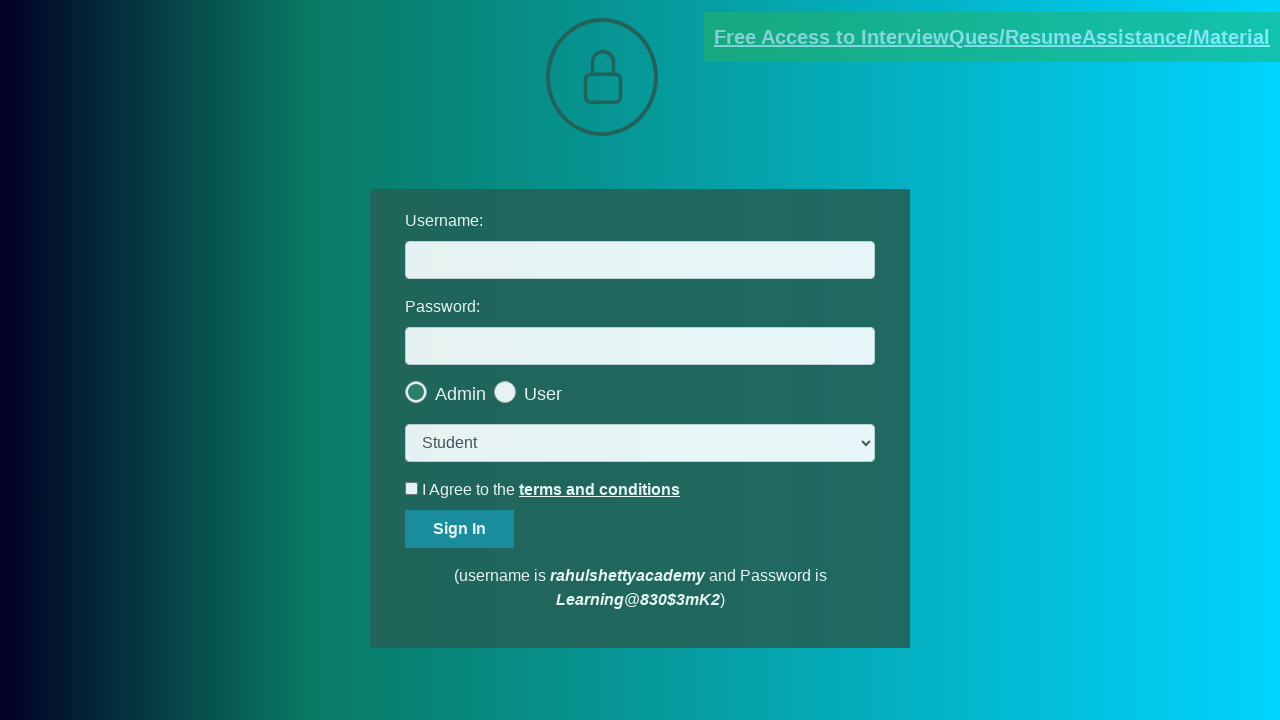

New page fully loaded
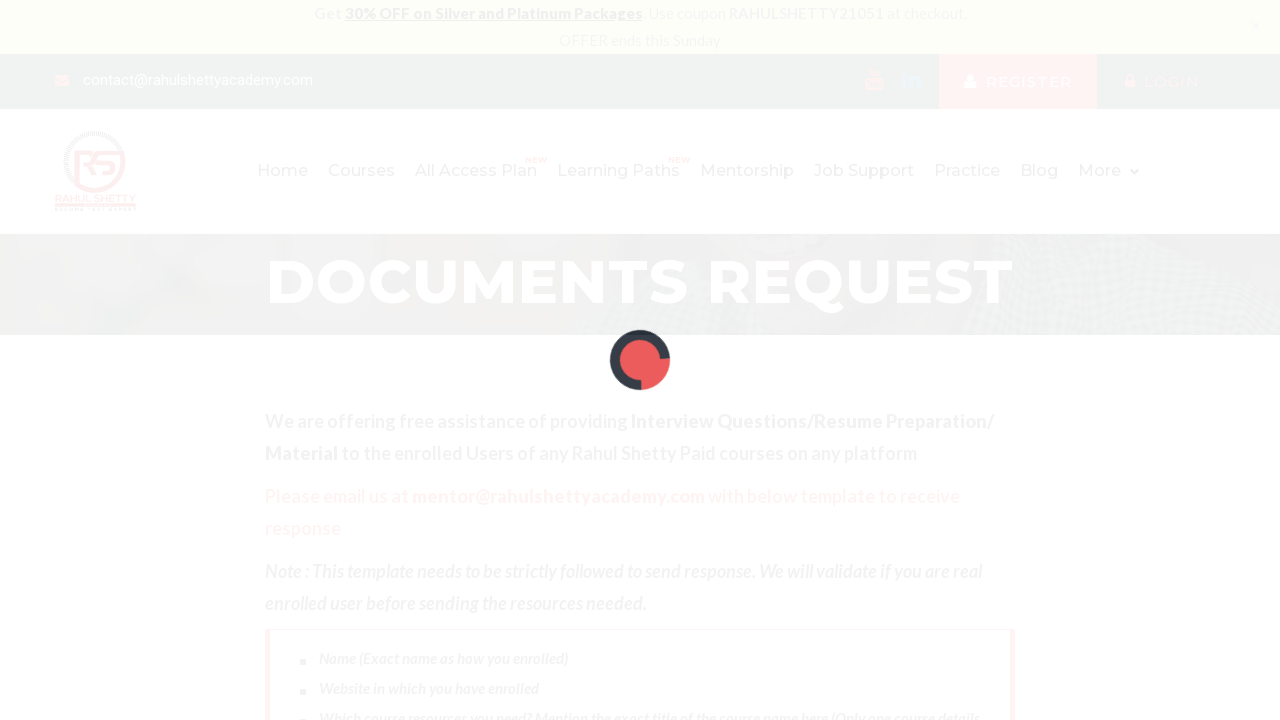

Extracted text from red element in new page
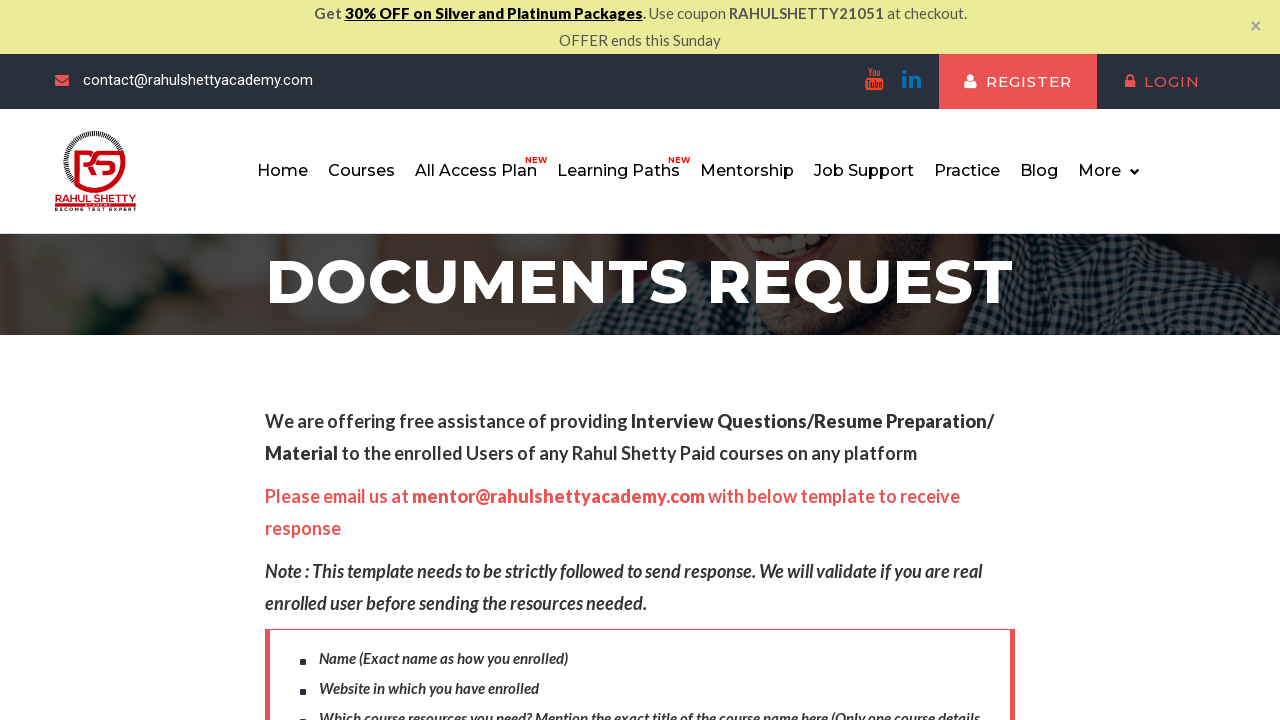

Parsed domain from email text: rahulshettyacademy.com
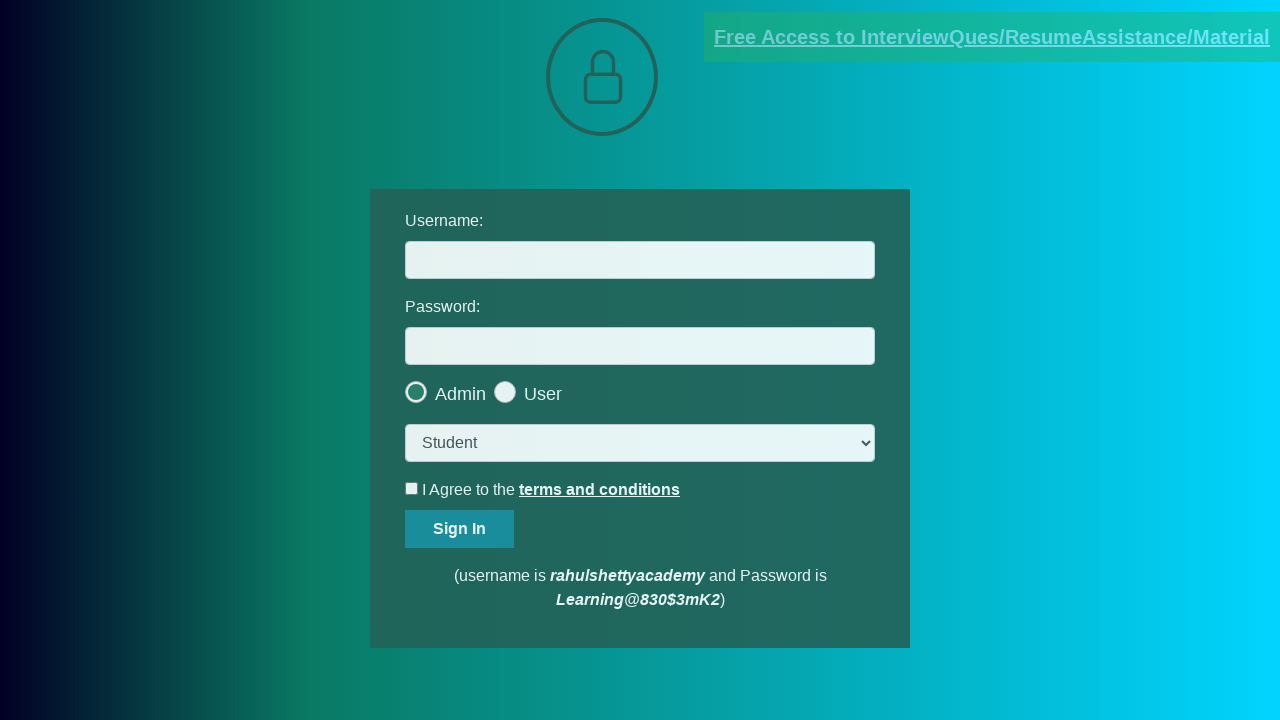

Filled username field with extracted domain: rahulshettyacademy.com on #username
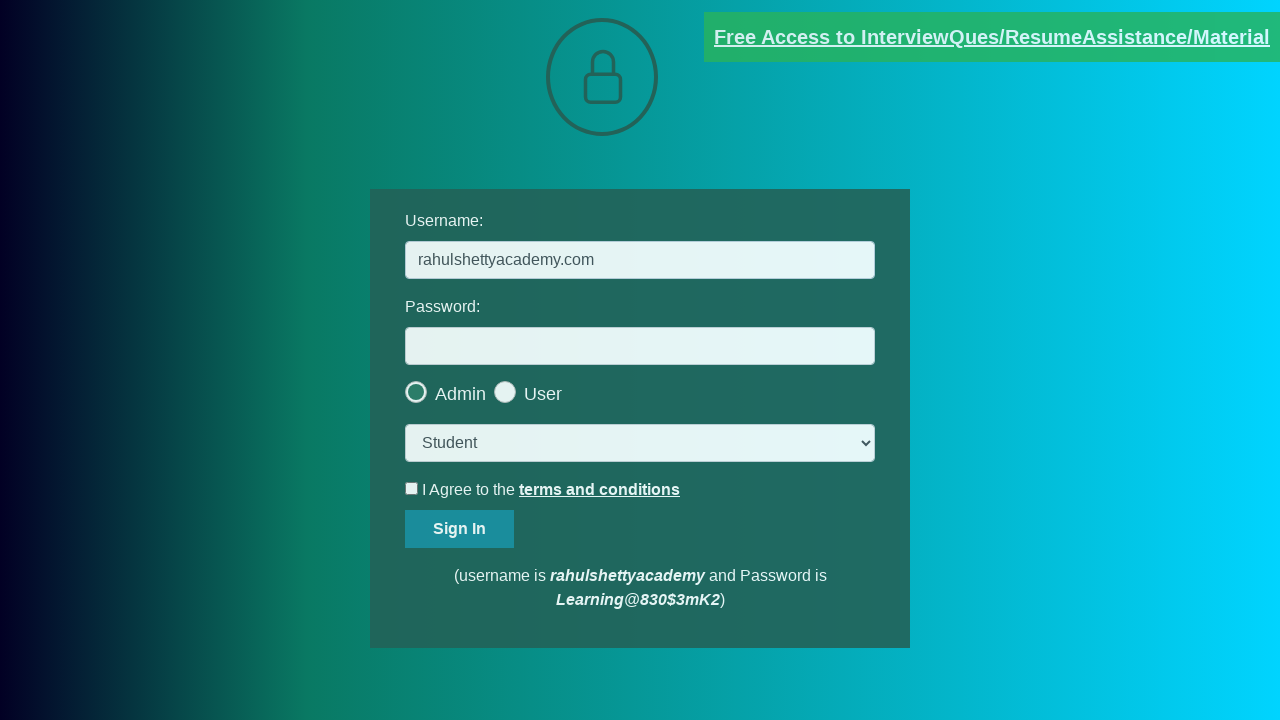

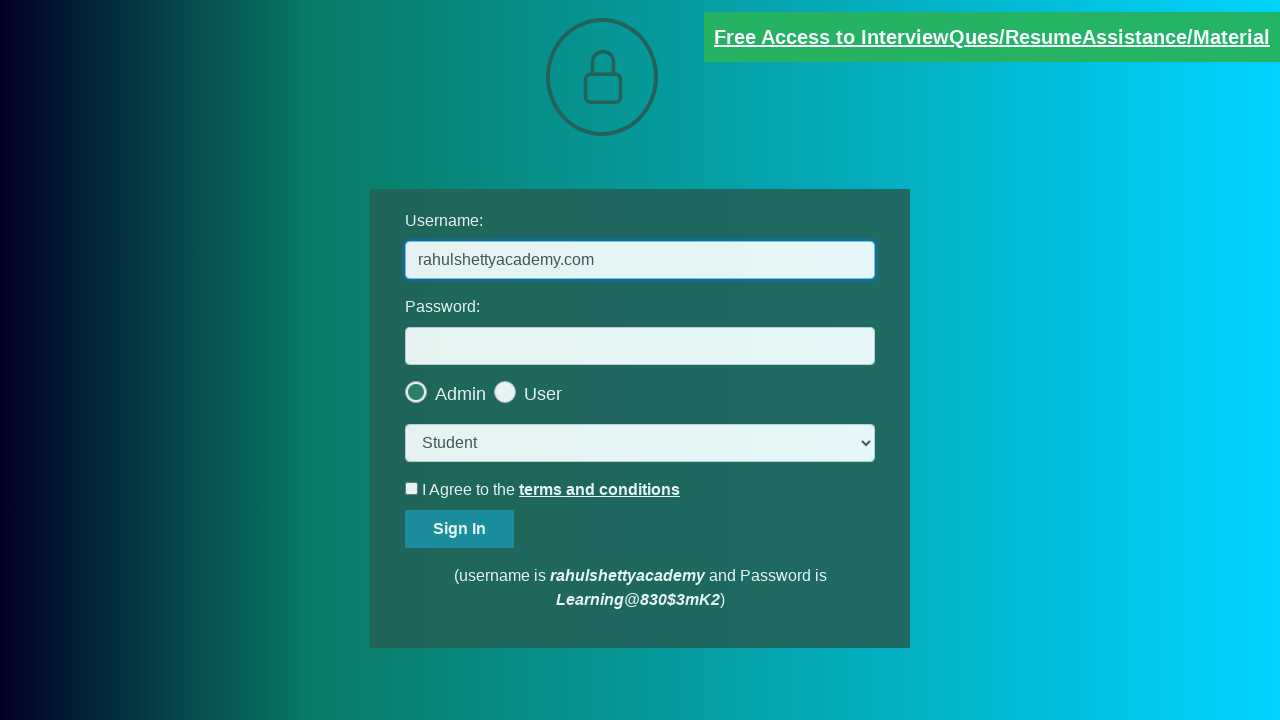